Tests the autosuggest dropdown functionality by typing a partial country name, waiting for suggestions to appear, and selecting a specific country from the dropdown list

Starting URL: https://rahulshettyacademy.com/dropdownsPractise/

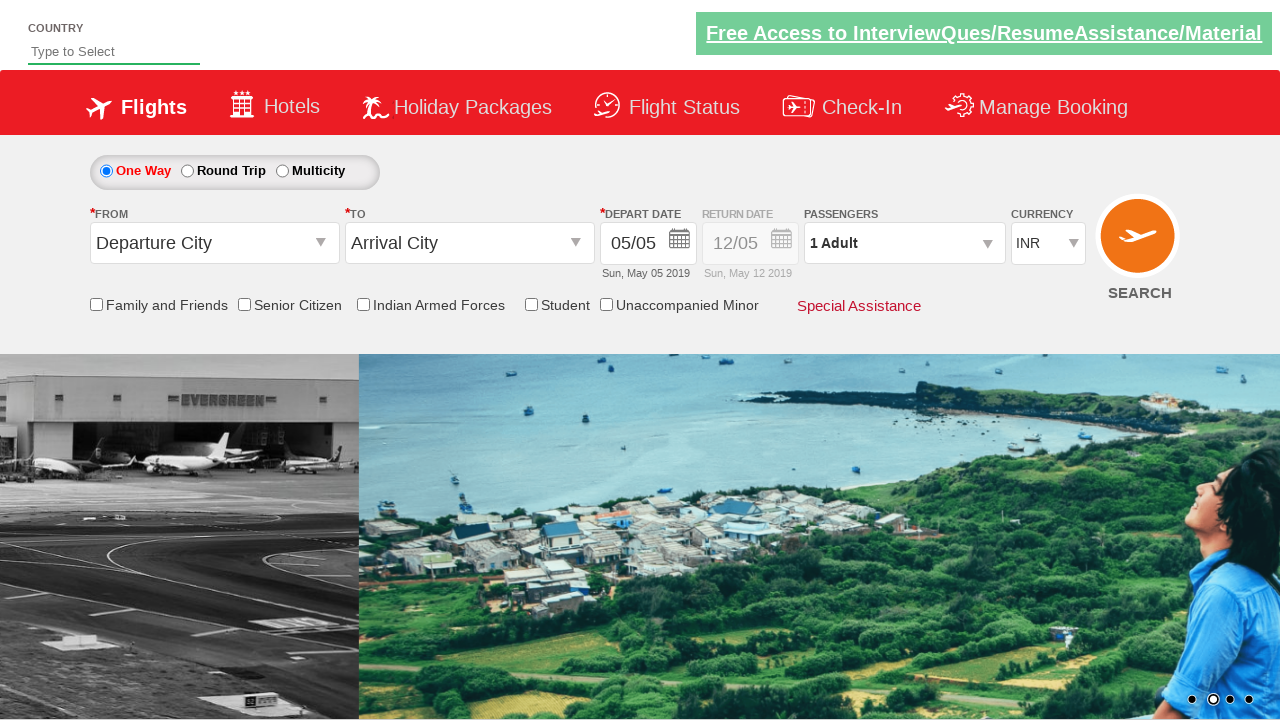

Filled autosuggest field with 'ind' on #autosuggest
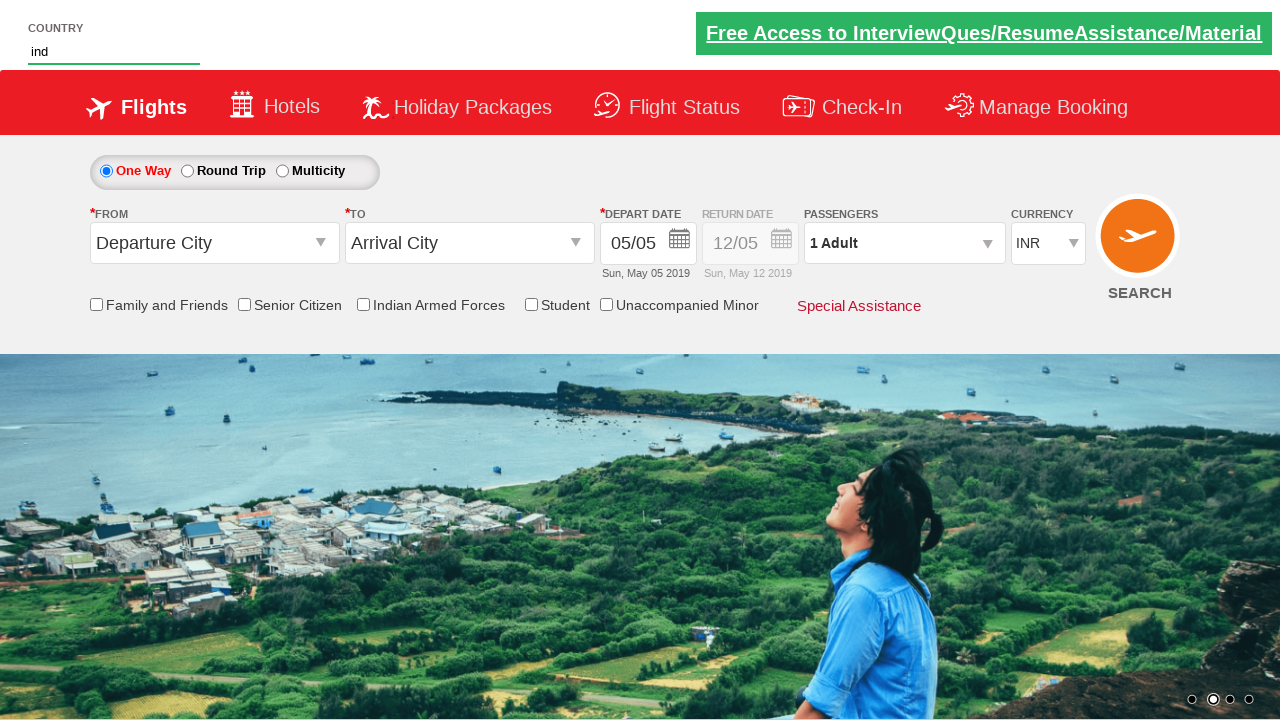

Dropdown suggestions appeared
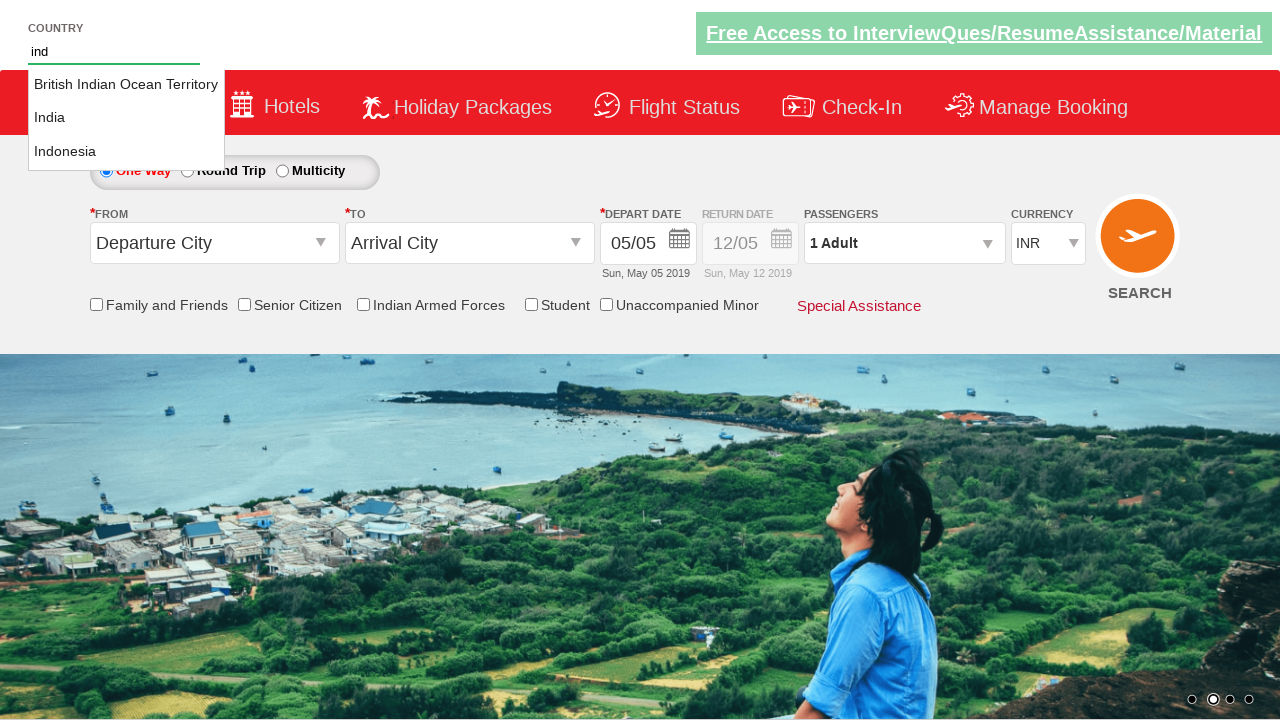

Found 3 country suggestions in dropdown
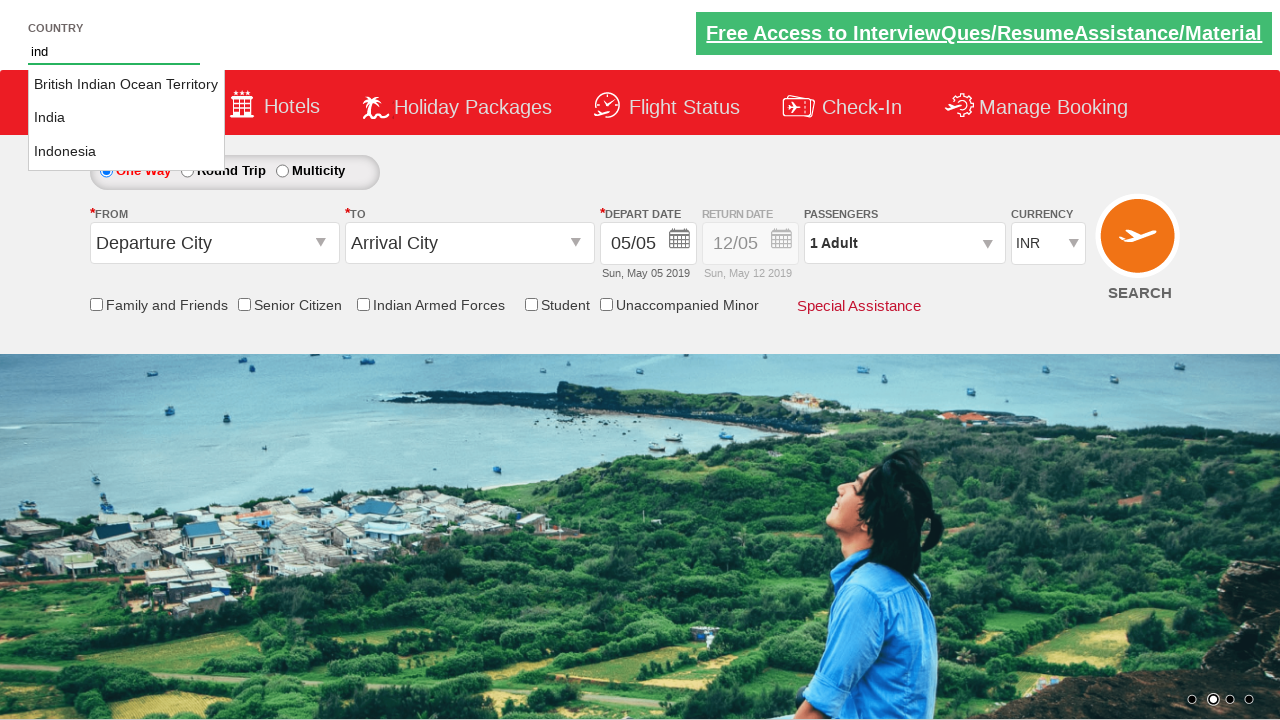

Clicked on 'India' from the dropdown suggestions at (126, 118) on li.ui-menu-item a >> nth=1
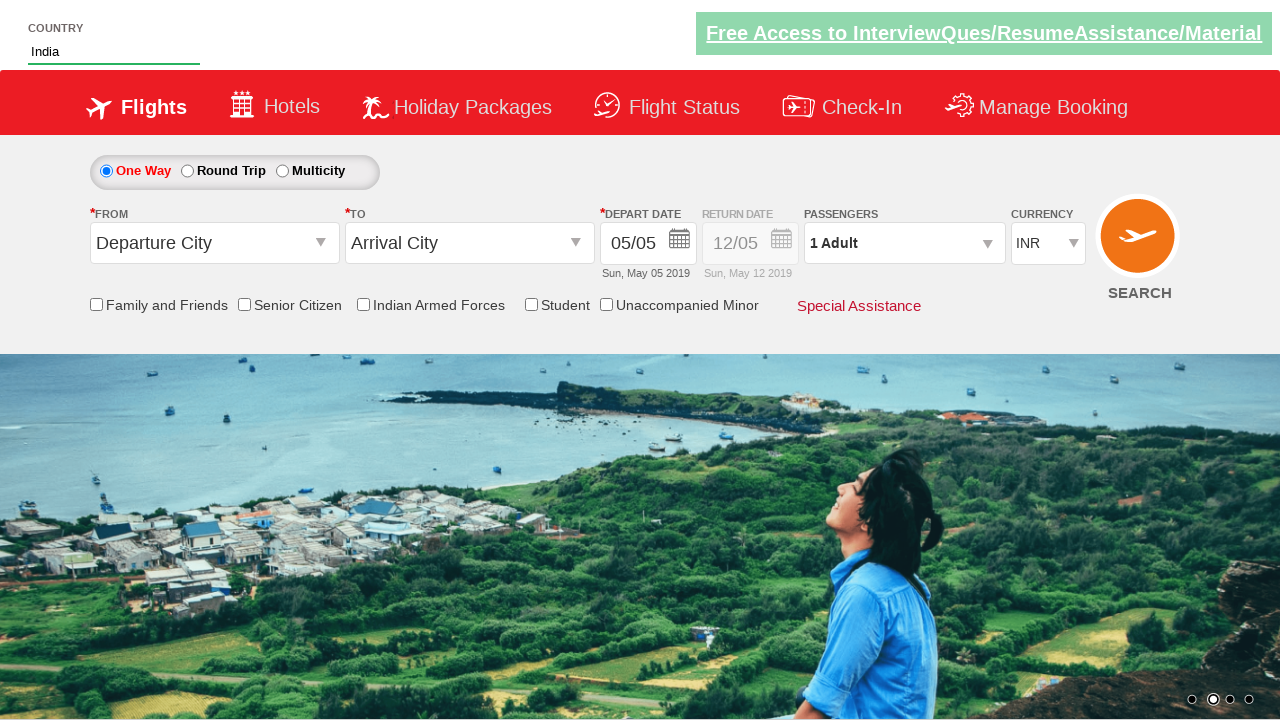

Verified that 'India' was successfully selected in autosuggest field
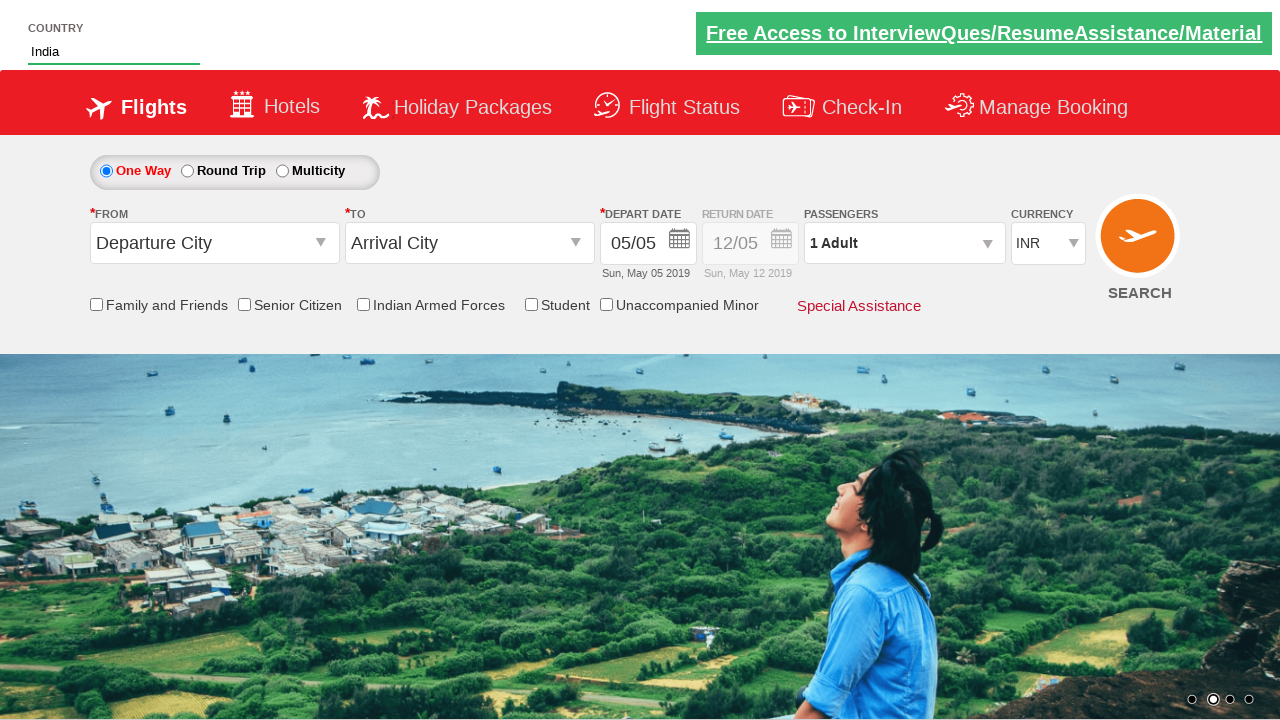

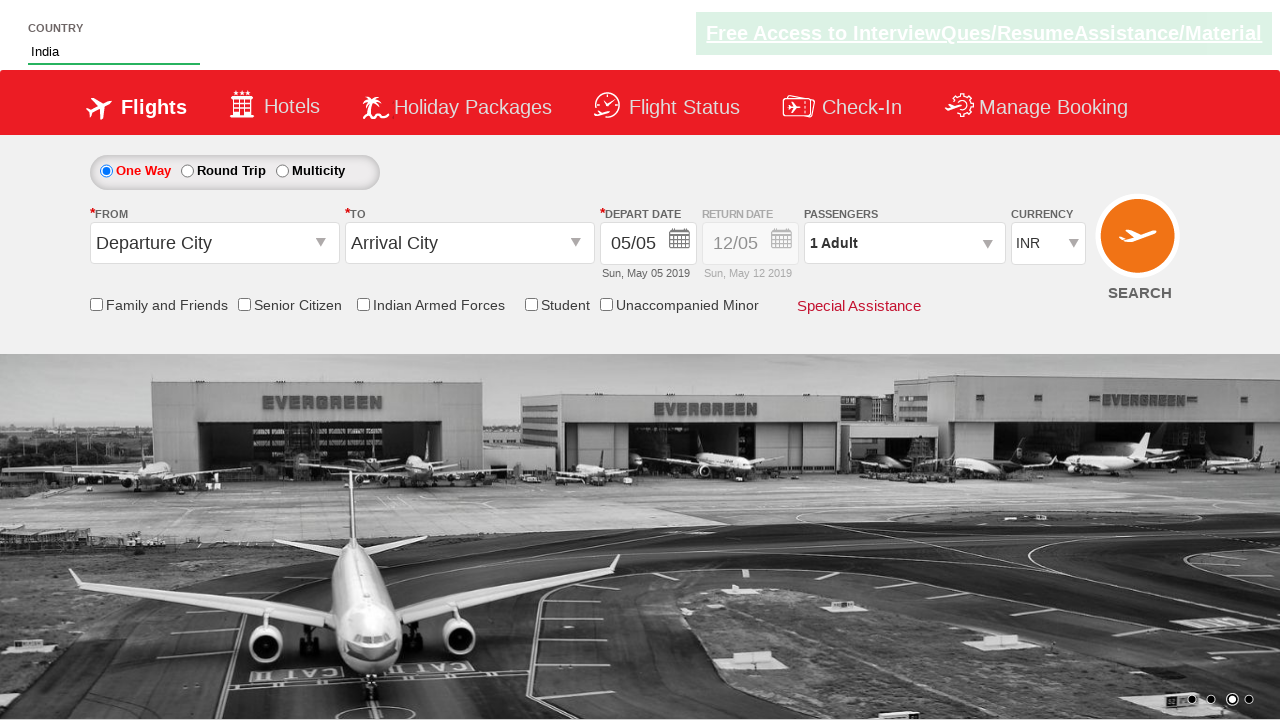